Opens the JustDial website and maximizes the browser window. This is a basic page load verification test.

Starting URL: https://www.justdial.com/

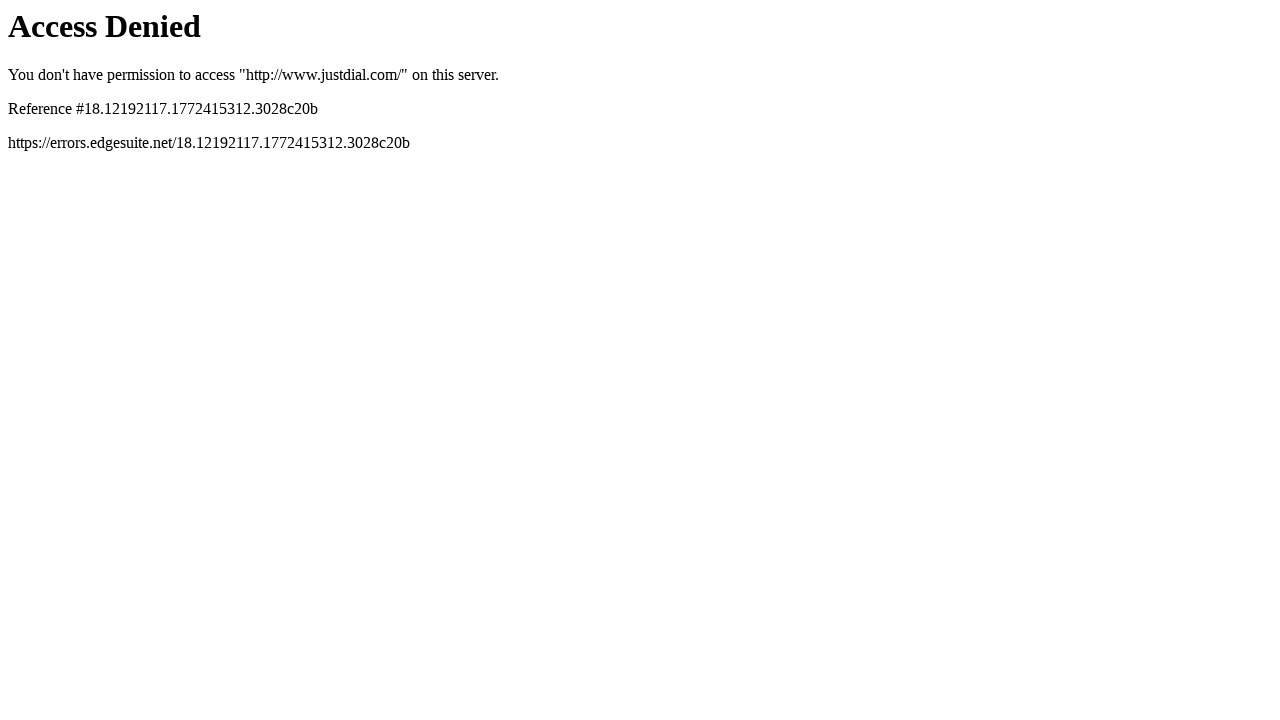

Set viewport size to 1920x1080 to maximize browser window
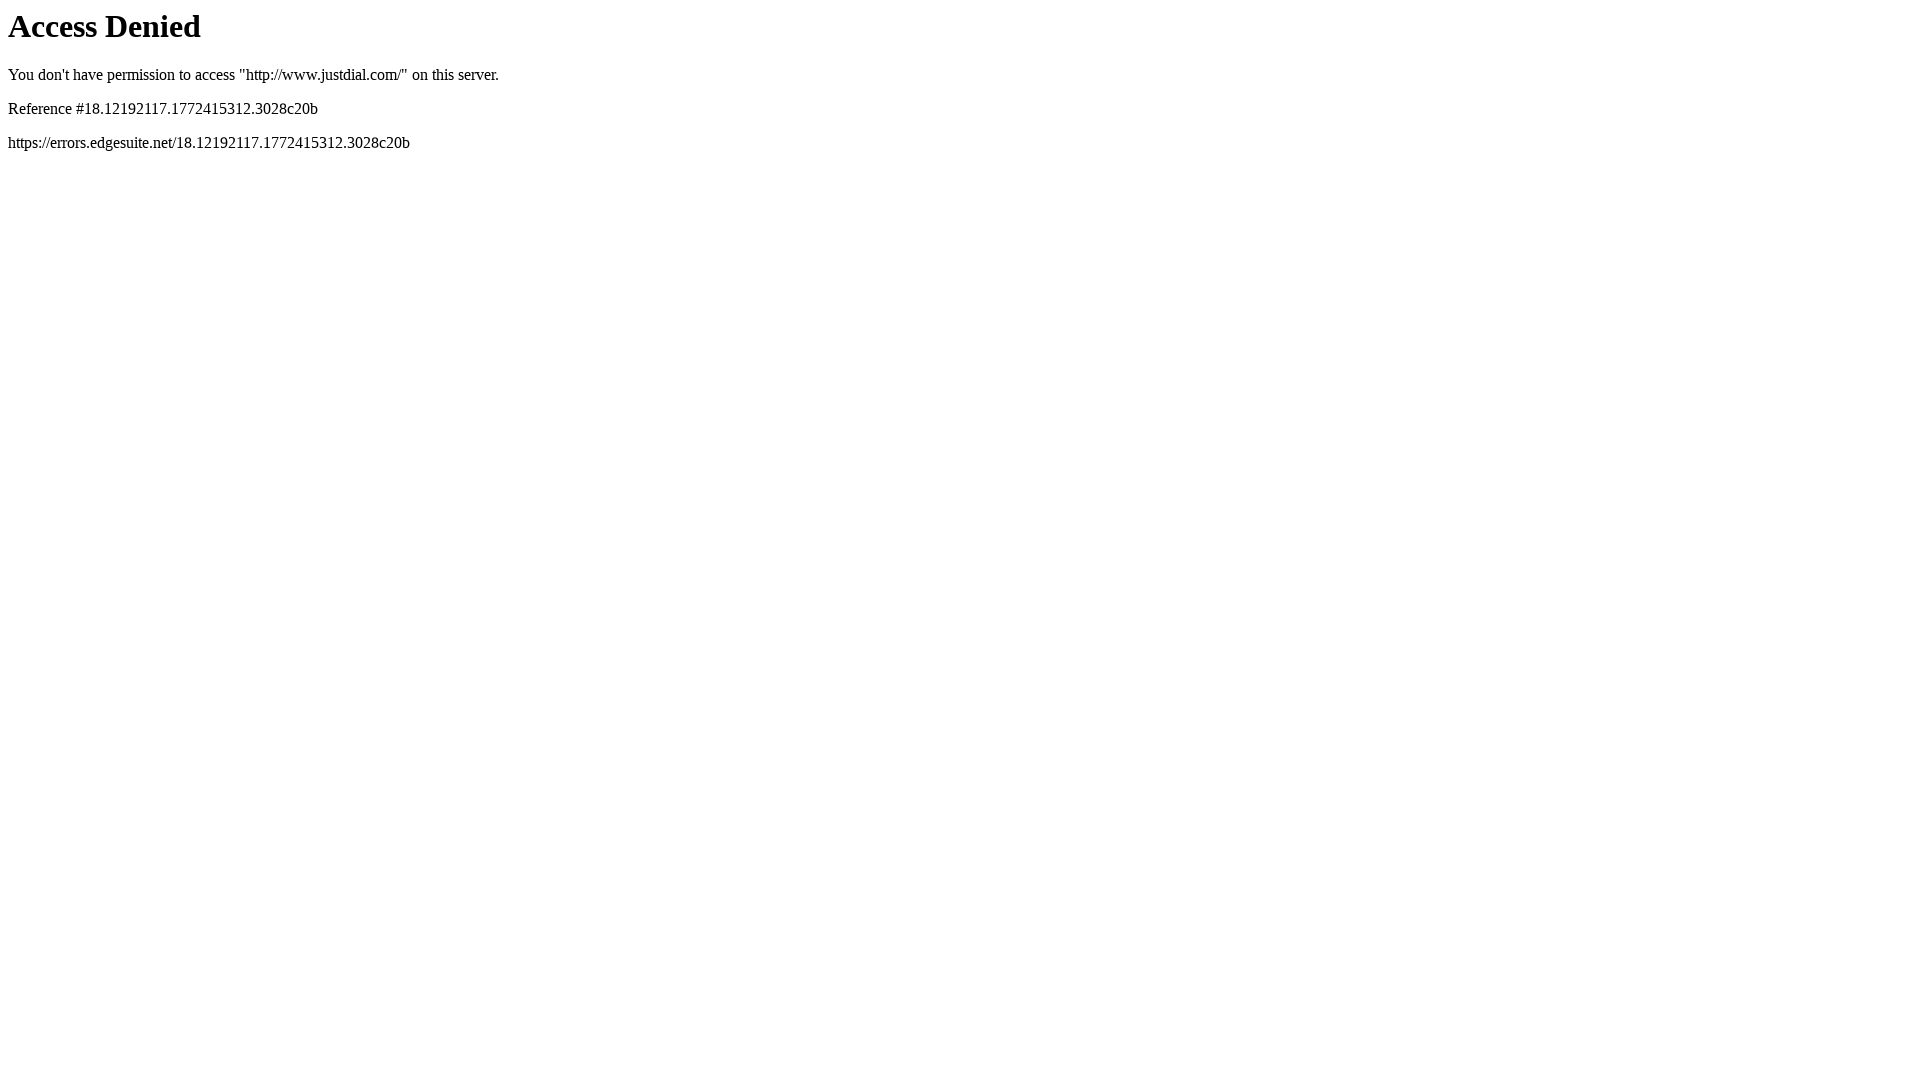

JustDial website page loaded and DOM content ready
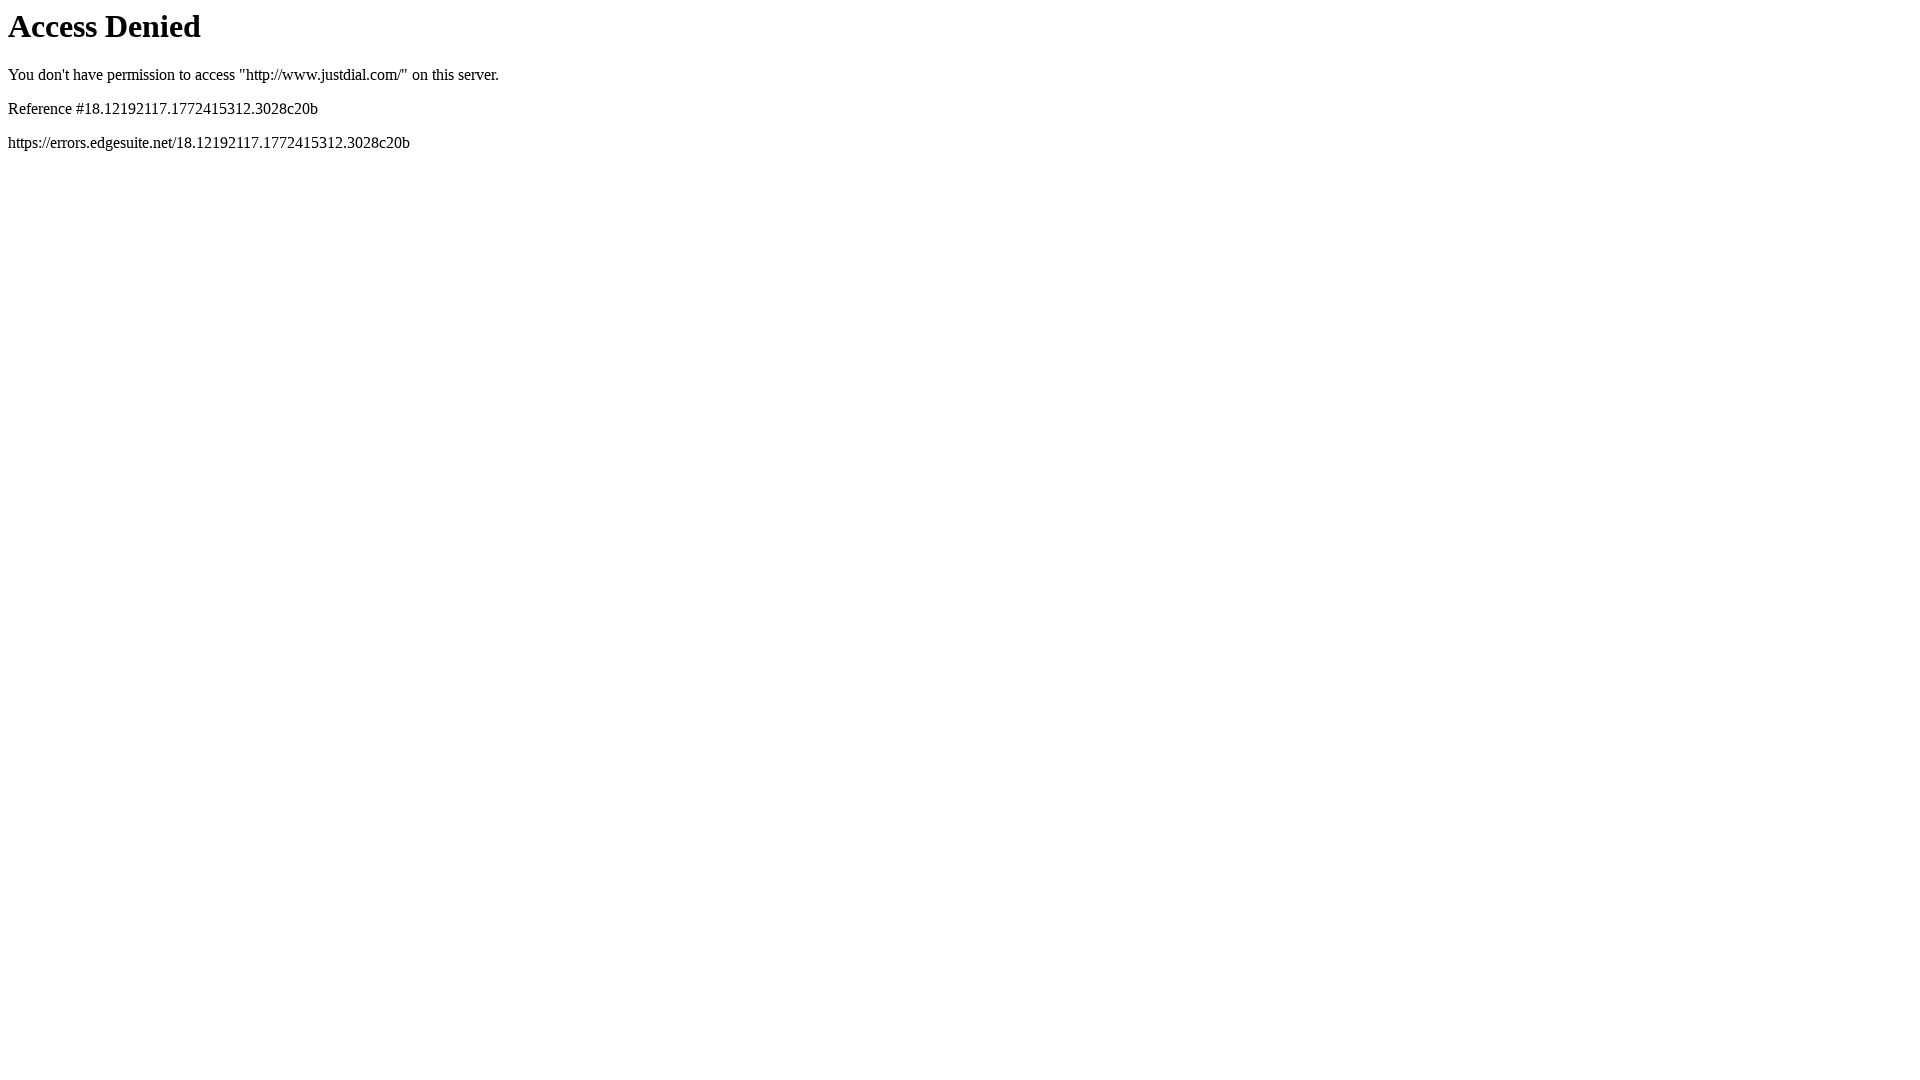

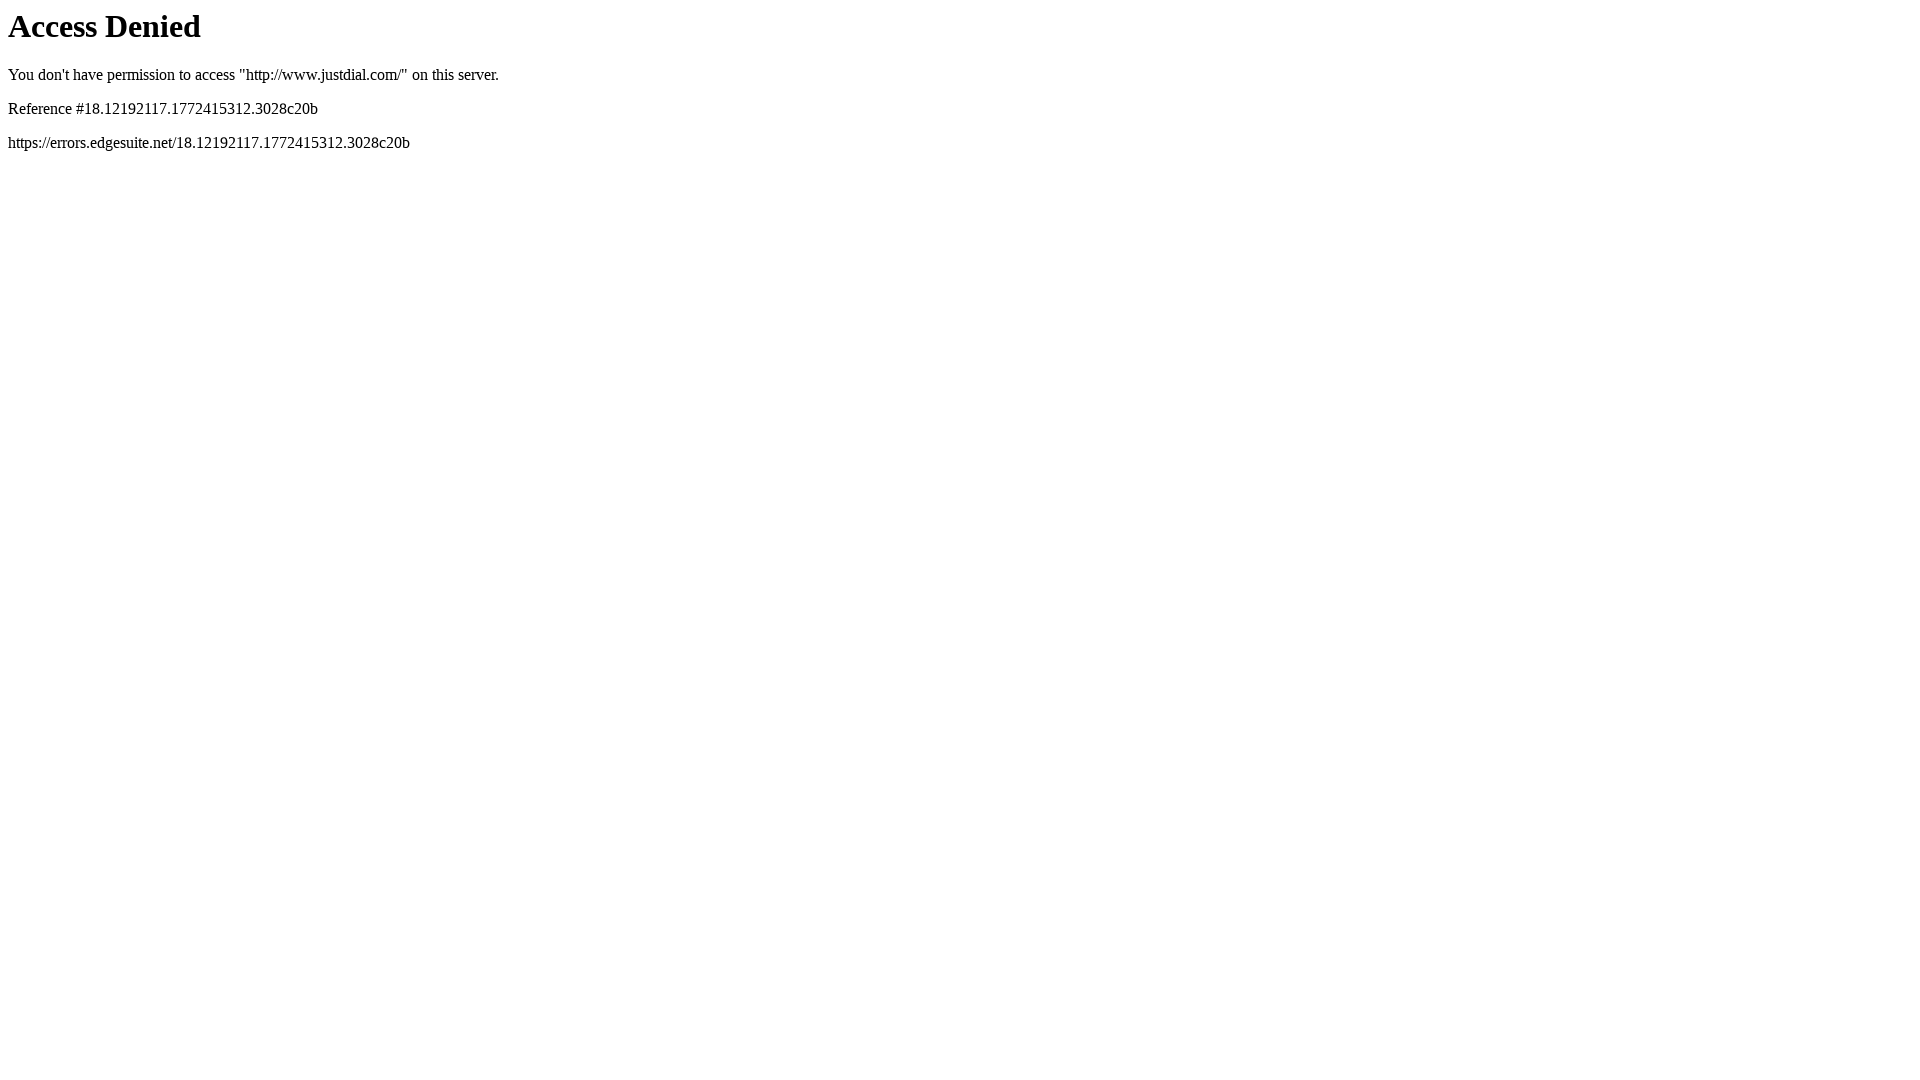